Tests that a todo item is removed when edited to an empty string

Starting URL: https://demo.playwright.dev/todomvc

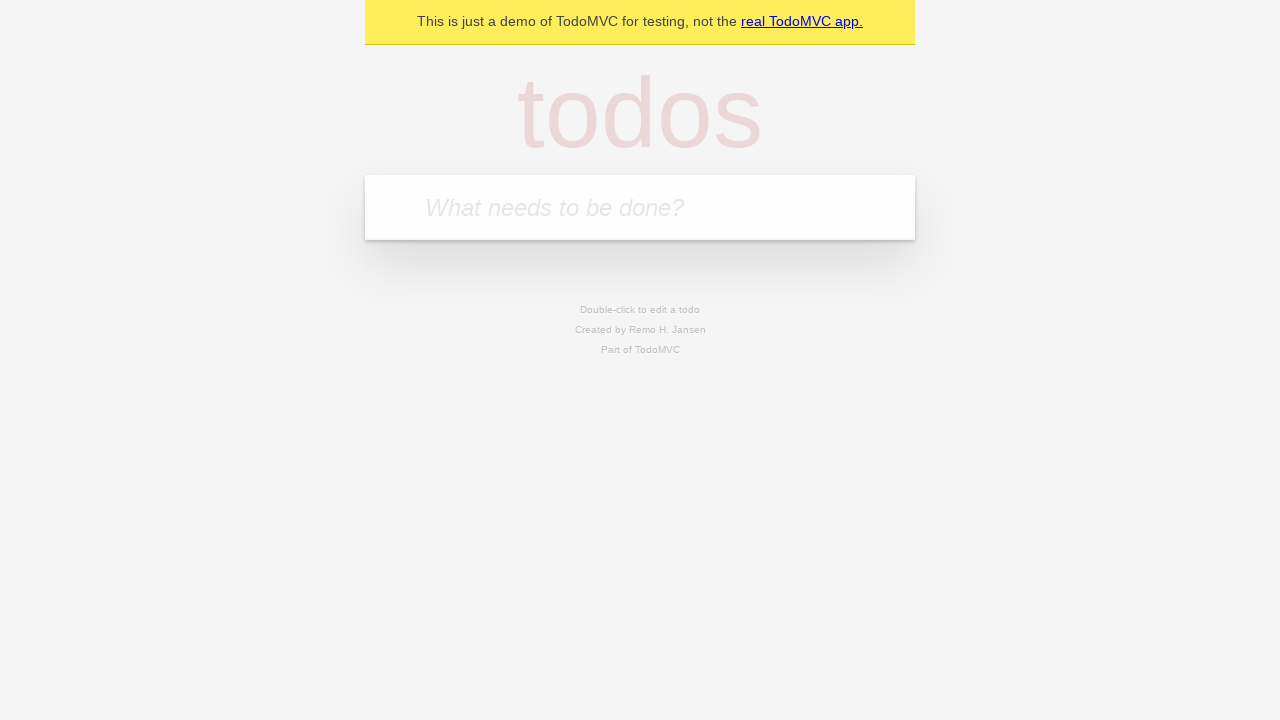

Filled todo input with 'buy some cheese' on internal:attr=[placeholder="What needs to be done?"i]
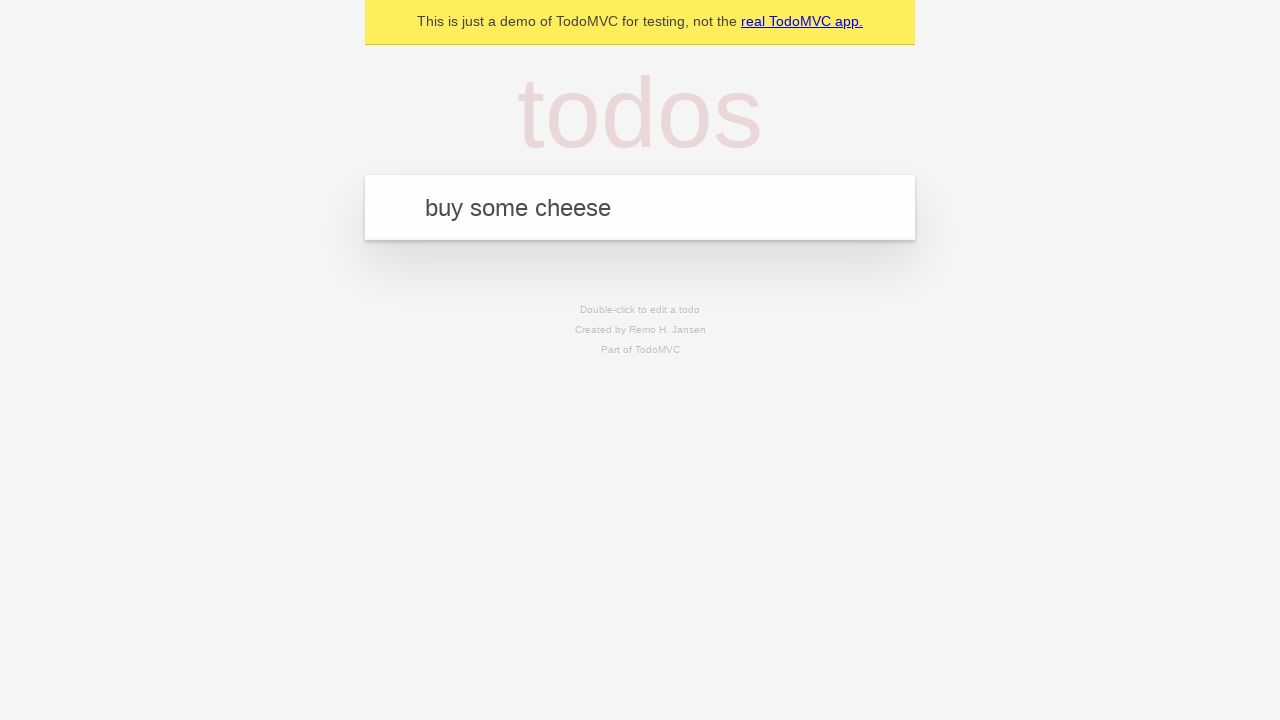

Pressed Enter to create first todo item on internal:attr=[placeholder="What needs to be done?"i]
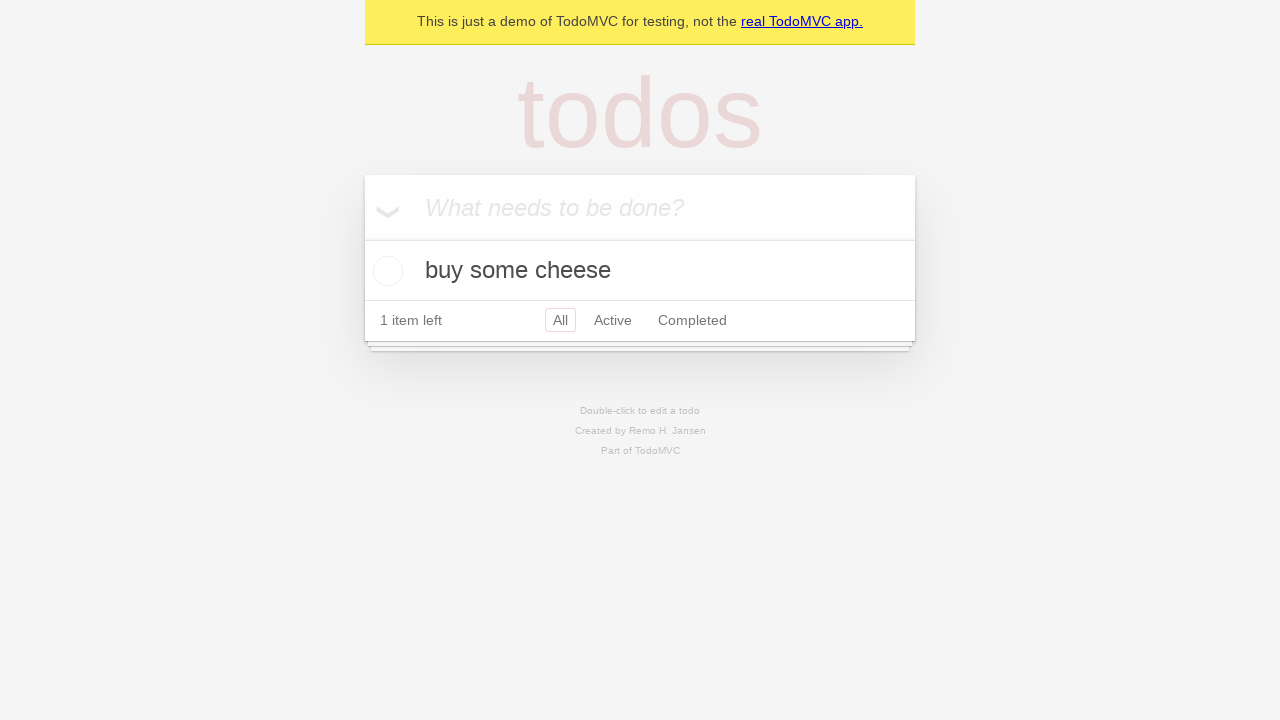

Filled todo input with 'feed the cat' on internal:attr=[placeholder="What needs to be done?"i]
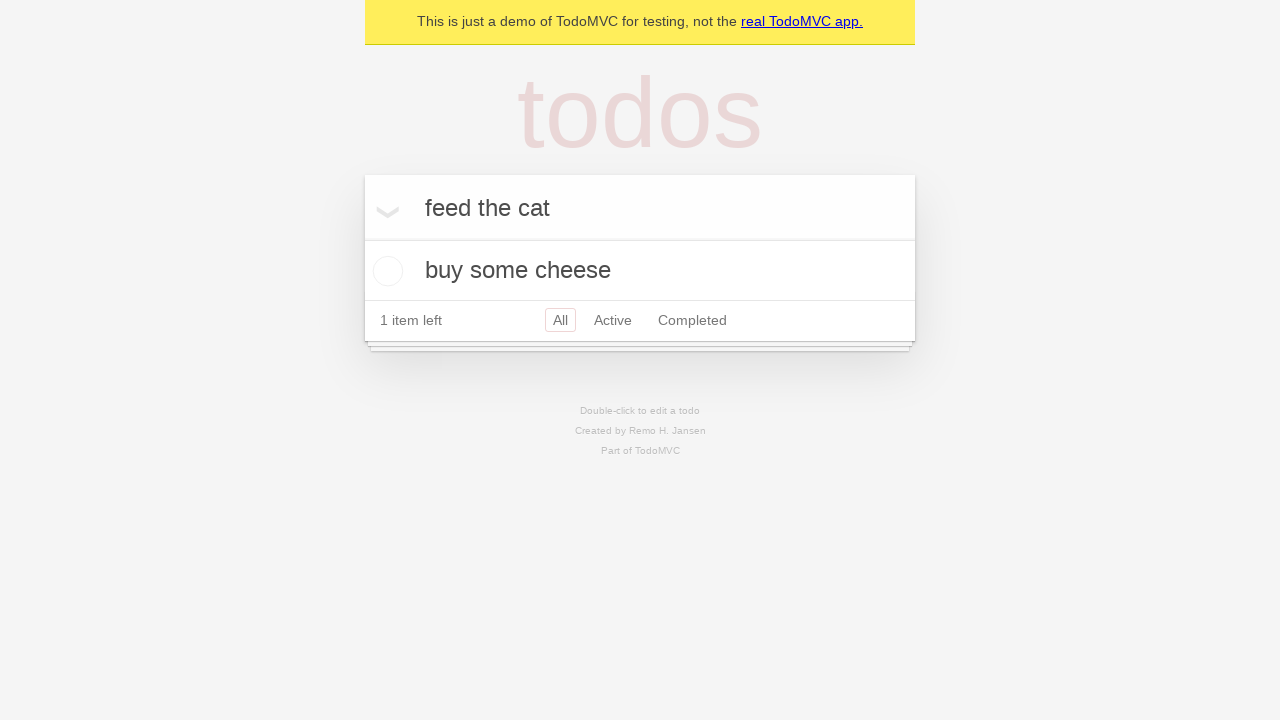

Pressed Enter to create second todo item on internal:attr=[placeholder="What needs to be done?"i]
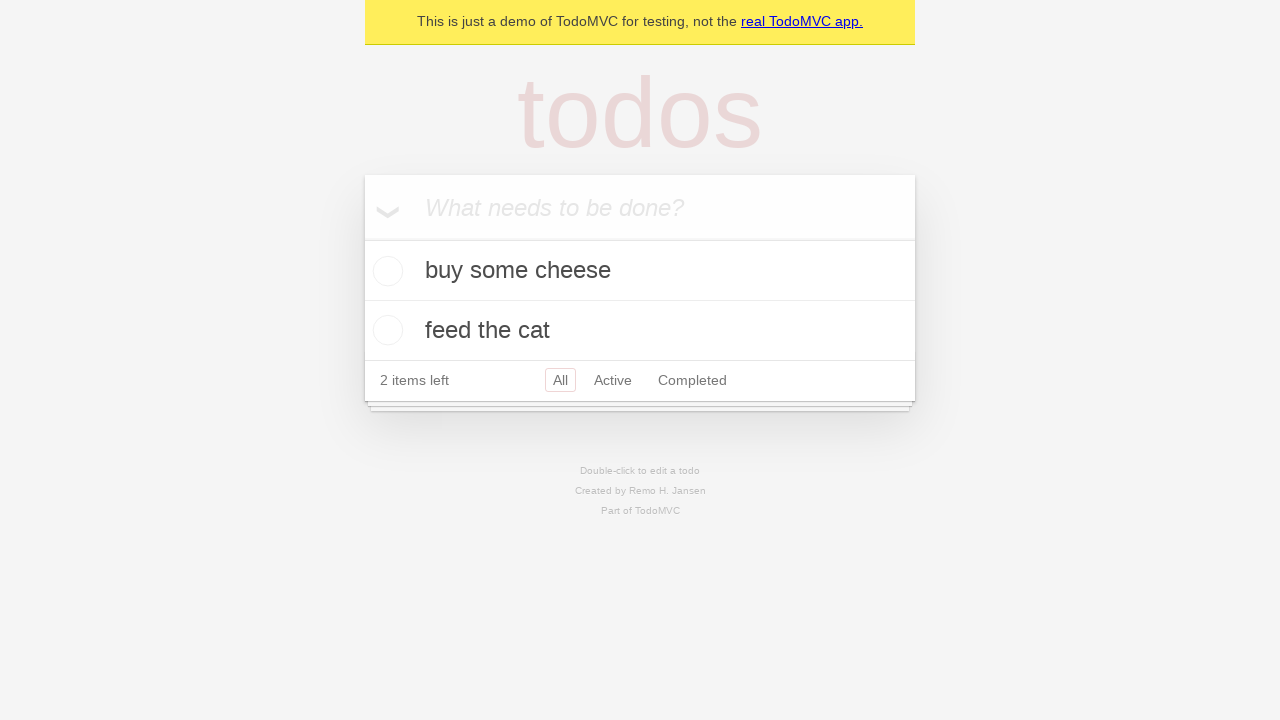

Filled todo input with 'book a doctors appointment' on internal:attr=[placeholder="What needs to be done?"i]
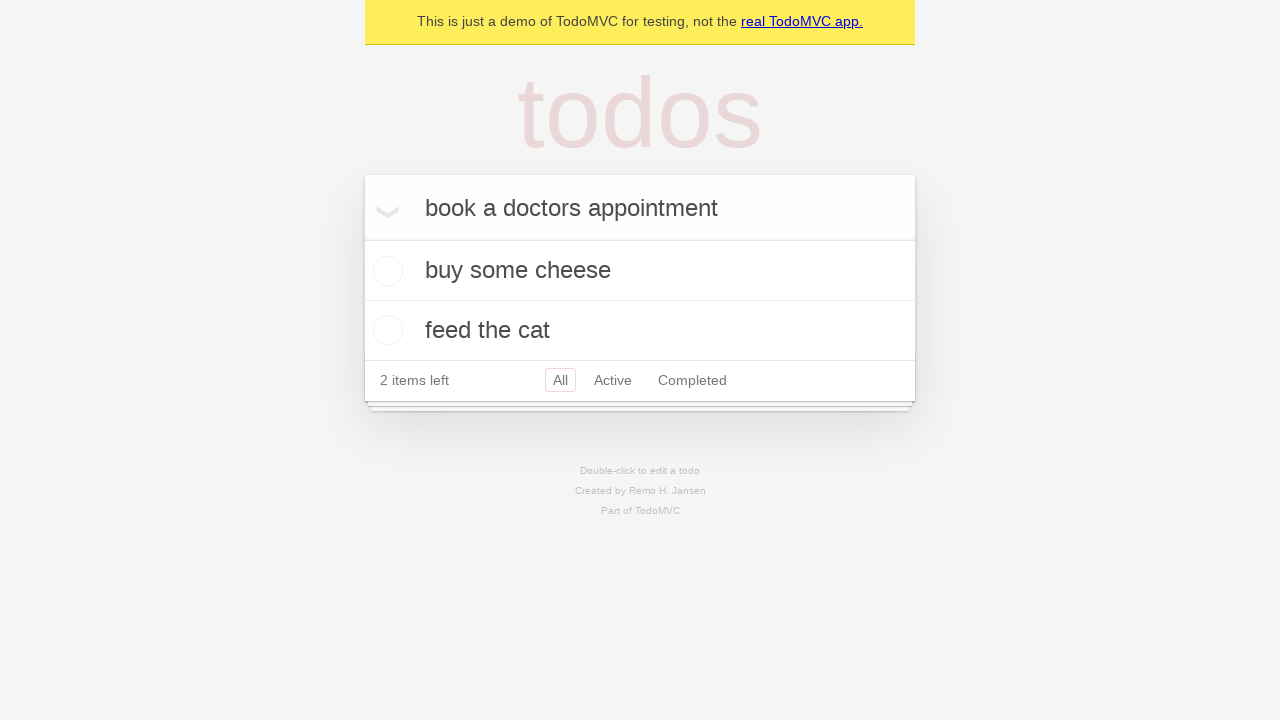

Pressed Enter to create third todo item on internal:attr=[placeholder="What needs to be done?"i]
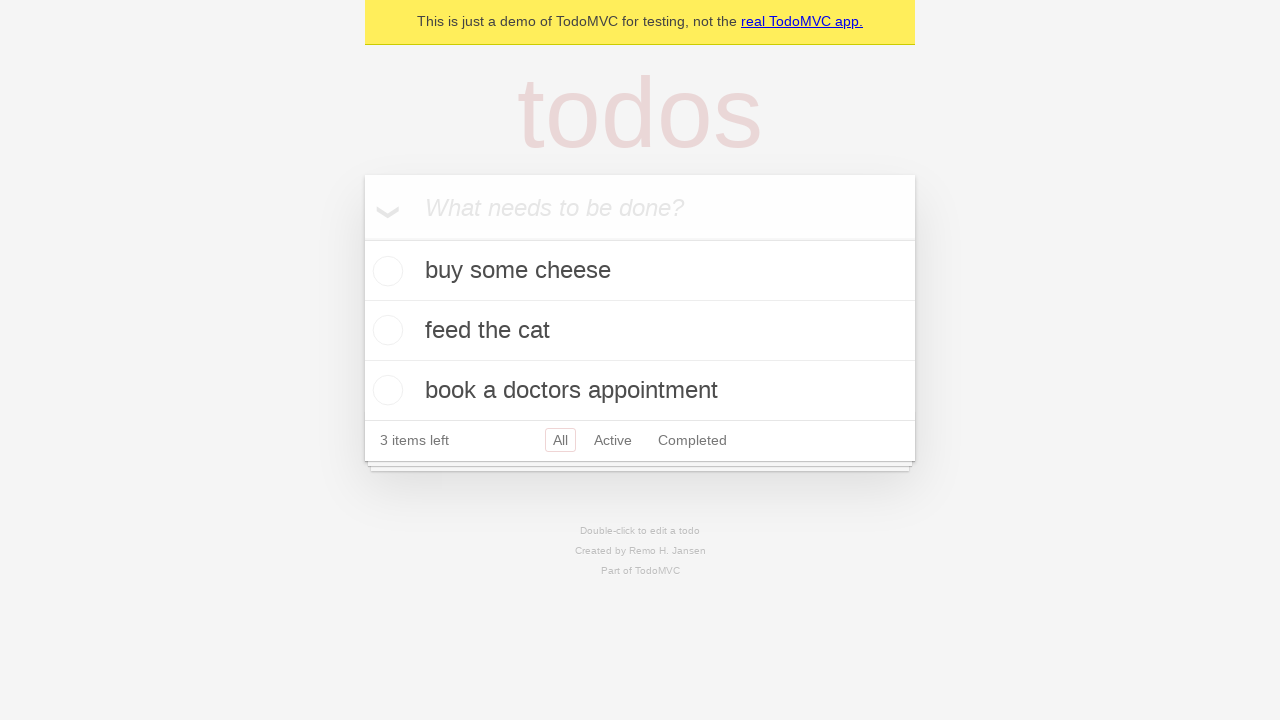

Double-clicked second todo item to enter edit mode at (640, 331) on internal:testid=[data-testid="todo-item"s] >> nth=1
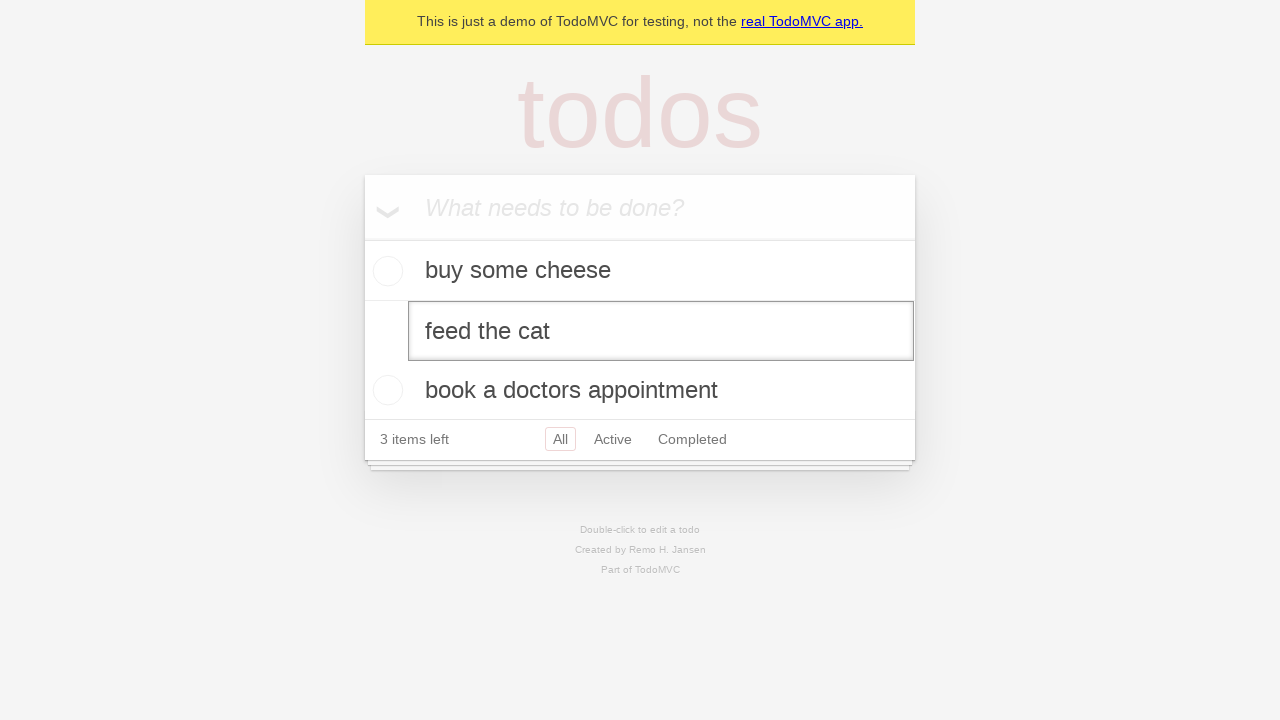

Cleared text in edit field, leaving empty string on internal:testid=[data-testid="todo-item"s] >> nth=1 >> internal:role=textbox[nam
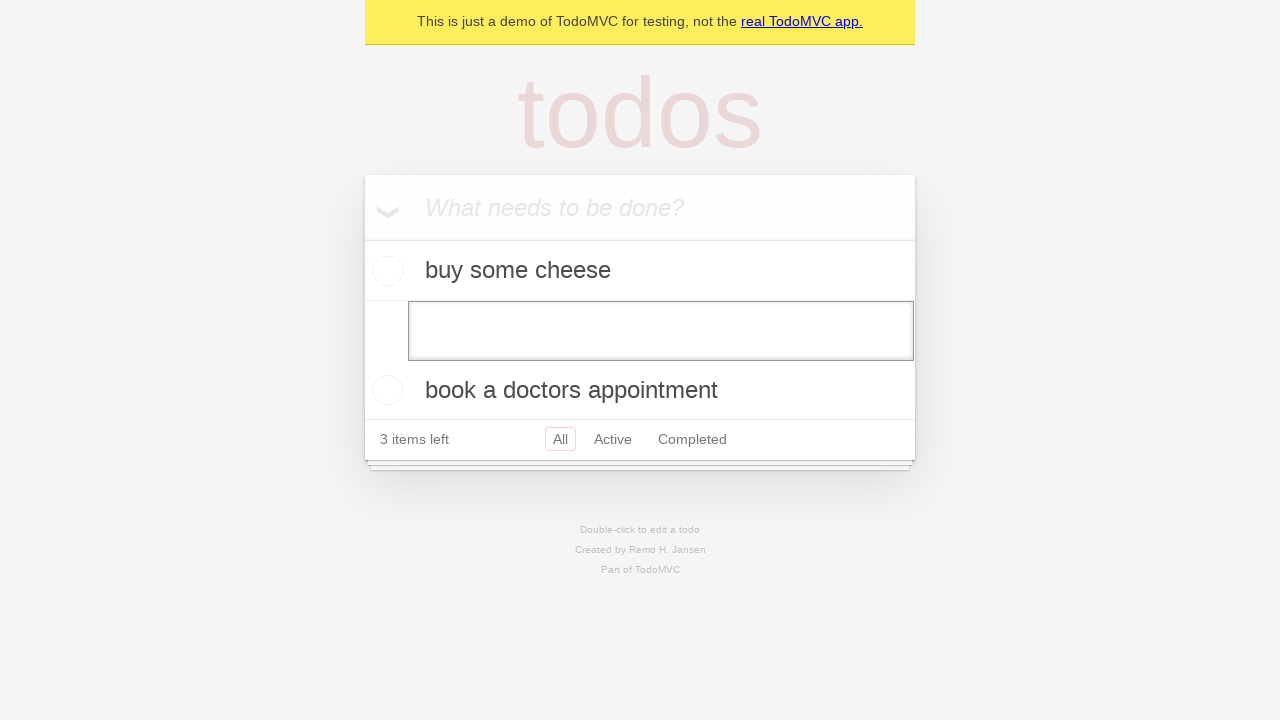

Pressed Enter to submit empty todo, removing the item on internal:testid=[data-testid="todo-item"s] >> nth=1 >> internal:role=textbox[nam
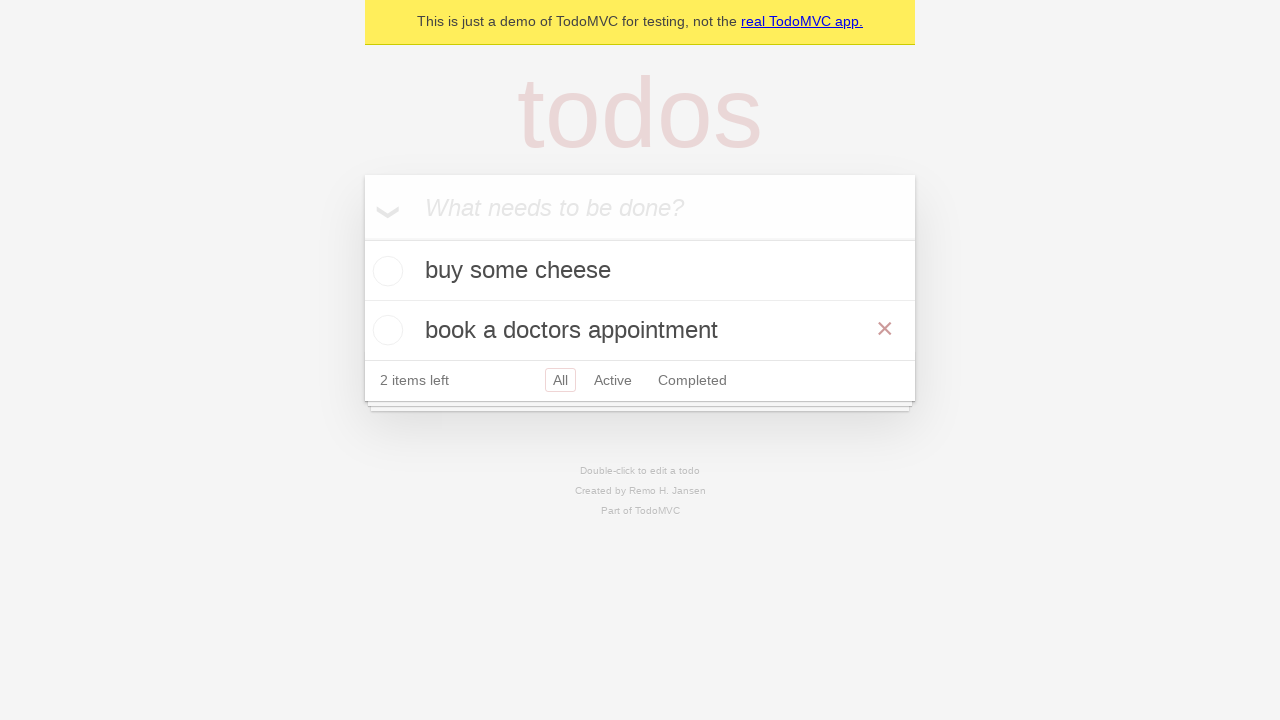

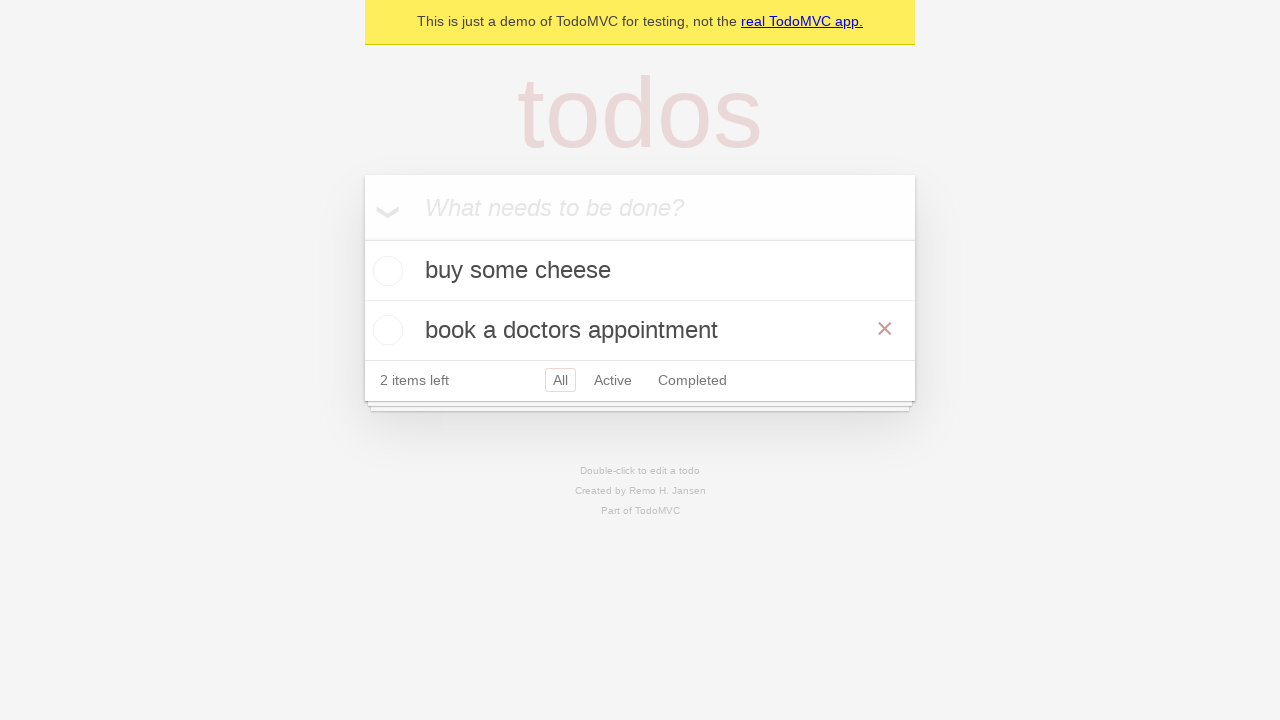